Tests that various form elements are enabled or disabled, checking enabled state of textboxes, radio buttons, dropdowns, checkboxes, and sliders

Starting URL: https://automationfc.github.io/basic-form/index.html

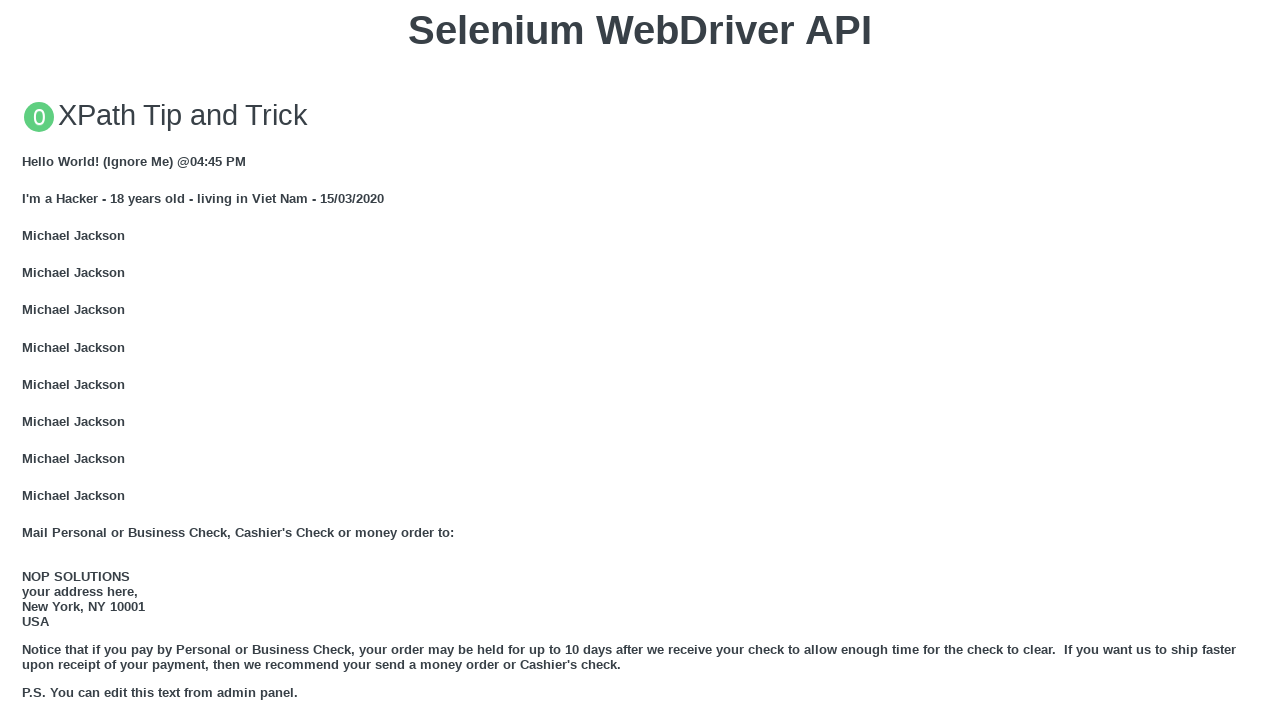

Clicked 'Under 18' radio button as it was enabled at (28, 360) on input#under_18
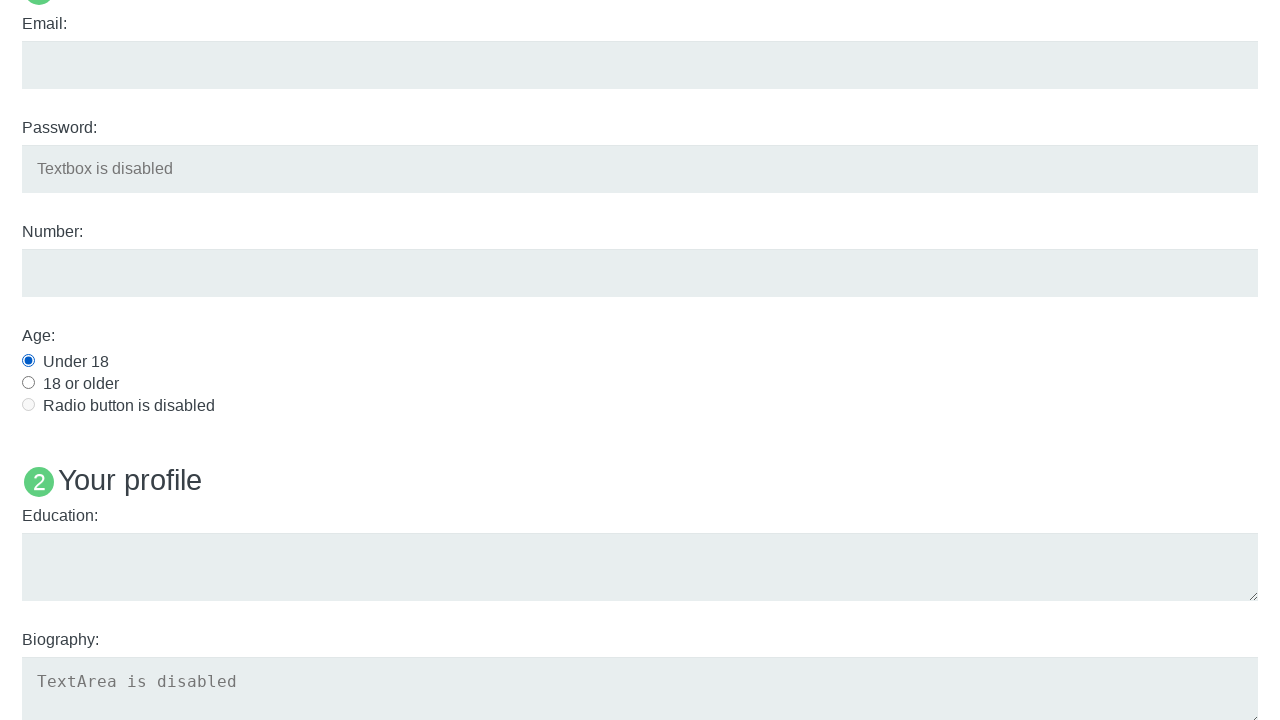

Filled education textarea with 'Automation Testing' on textarea#edu
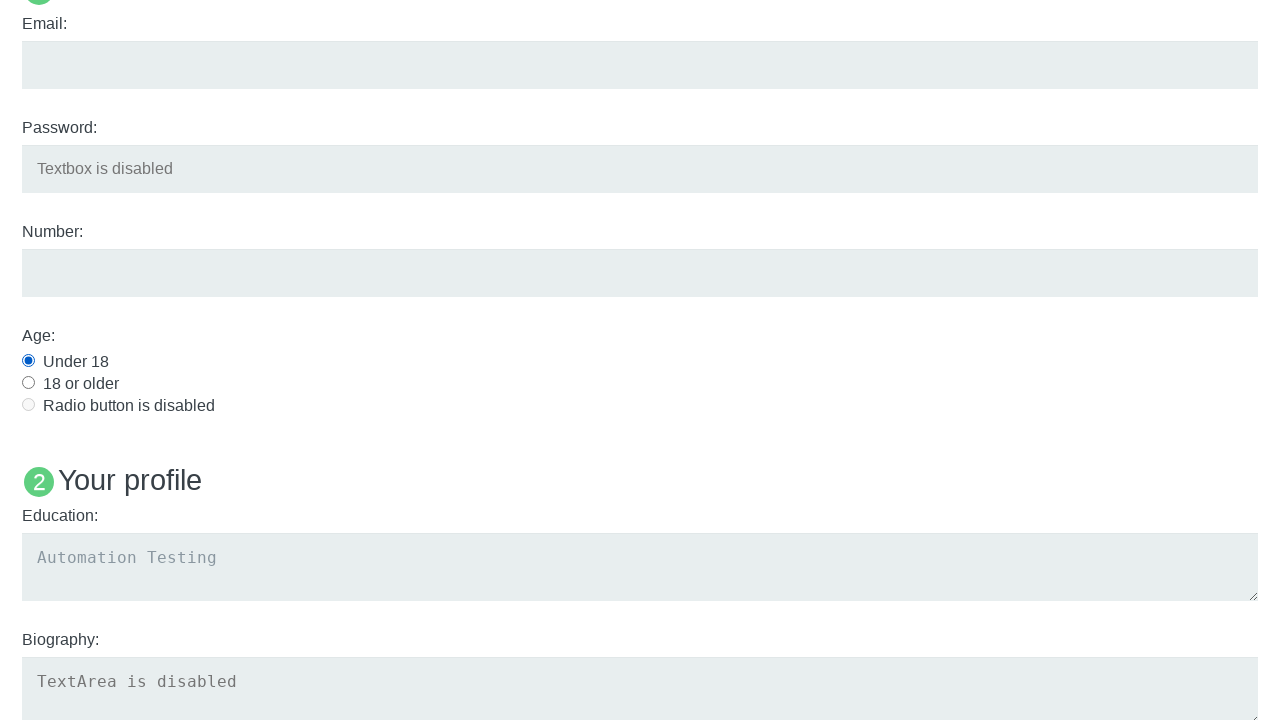

Waited for disabled password input field to load
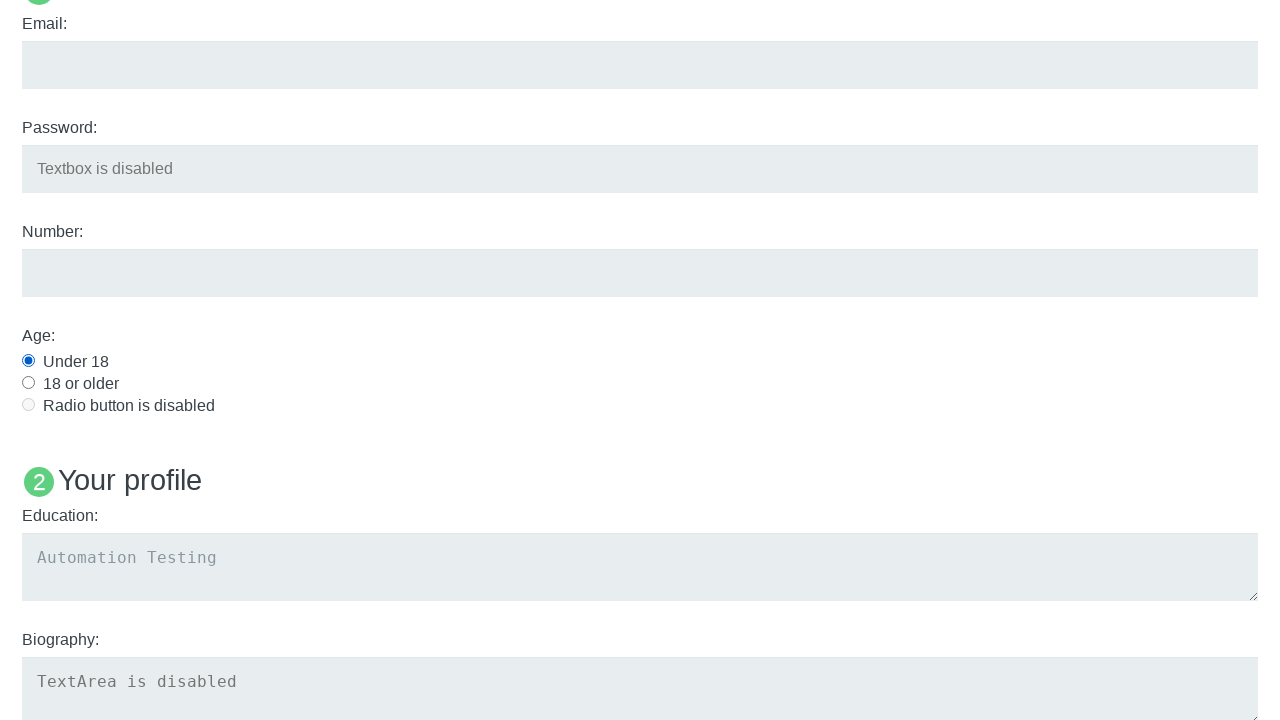

Waited for bio textarea field to load
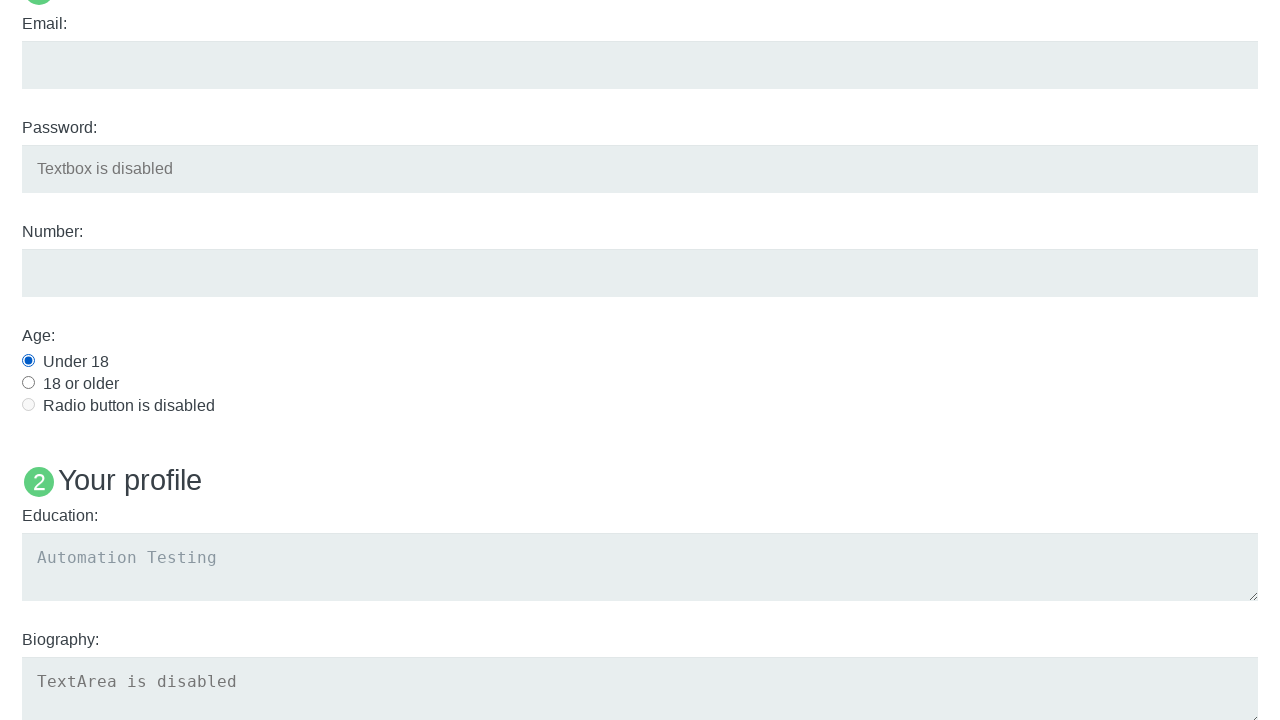

Waited for disabled radio button to load
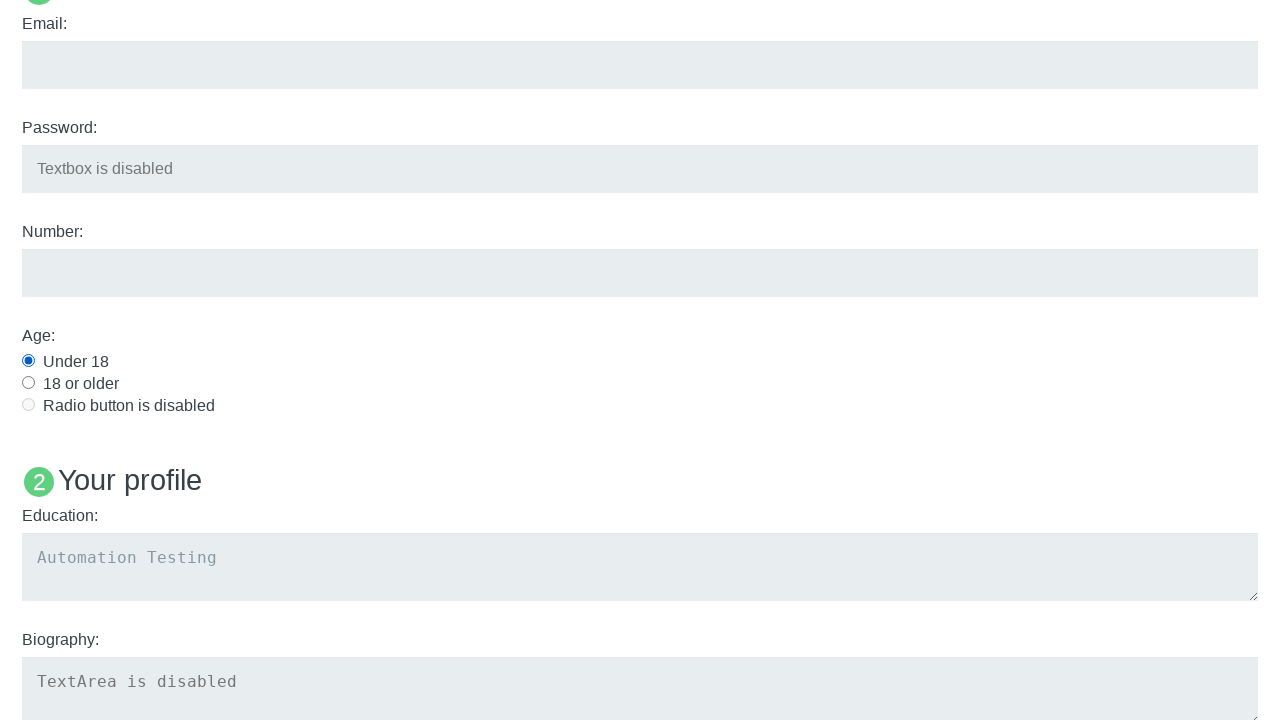

Waited for job1 dropdown to load
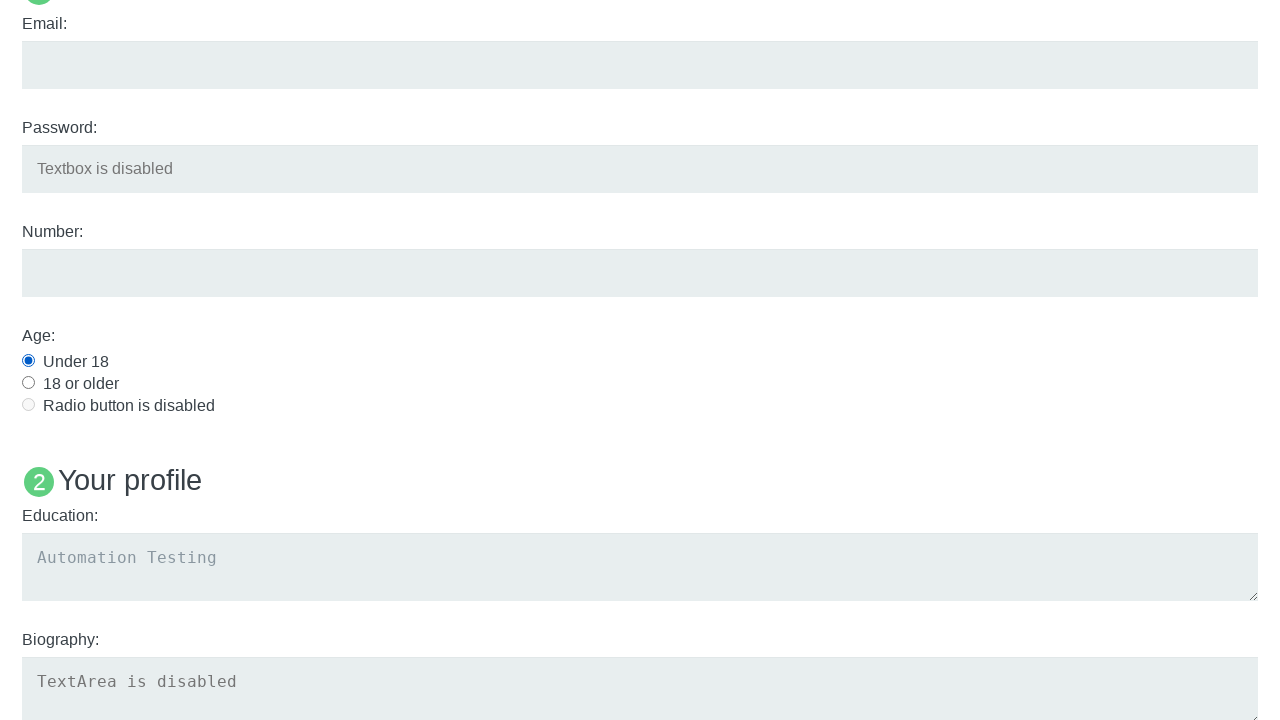

Waited for job2 dropdown to load
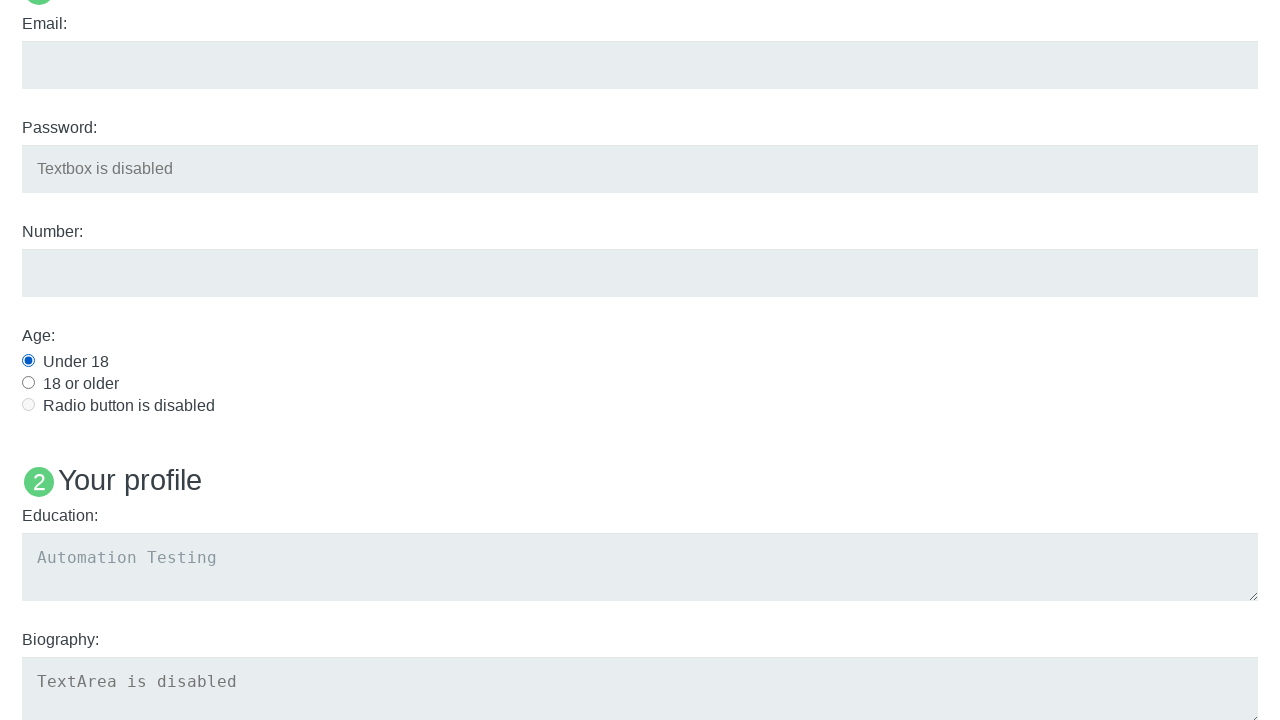

Waited for job3 dropdown to load
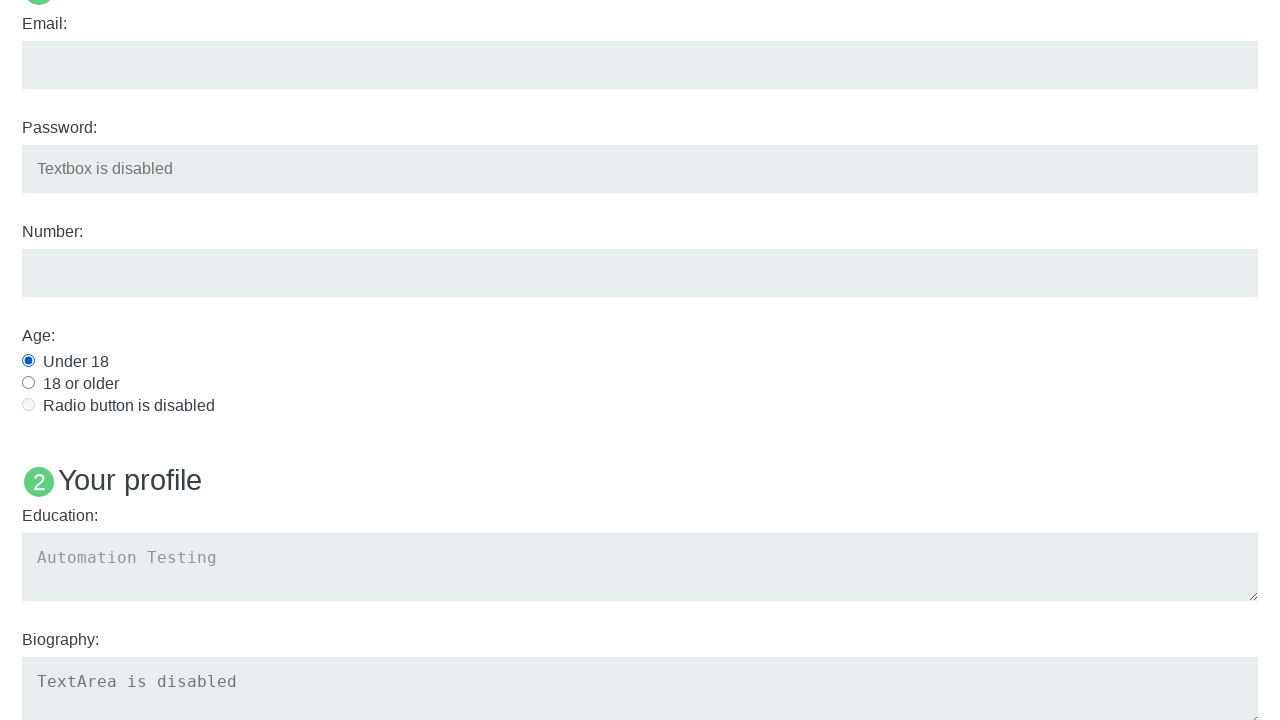

Waited for development checkbox to load
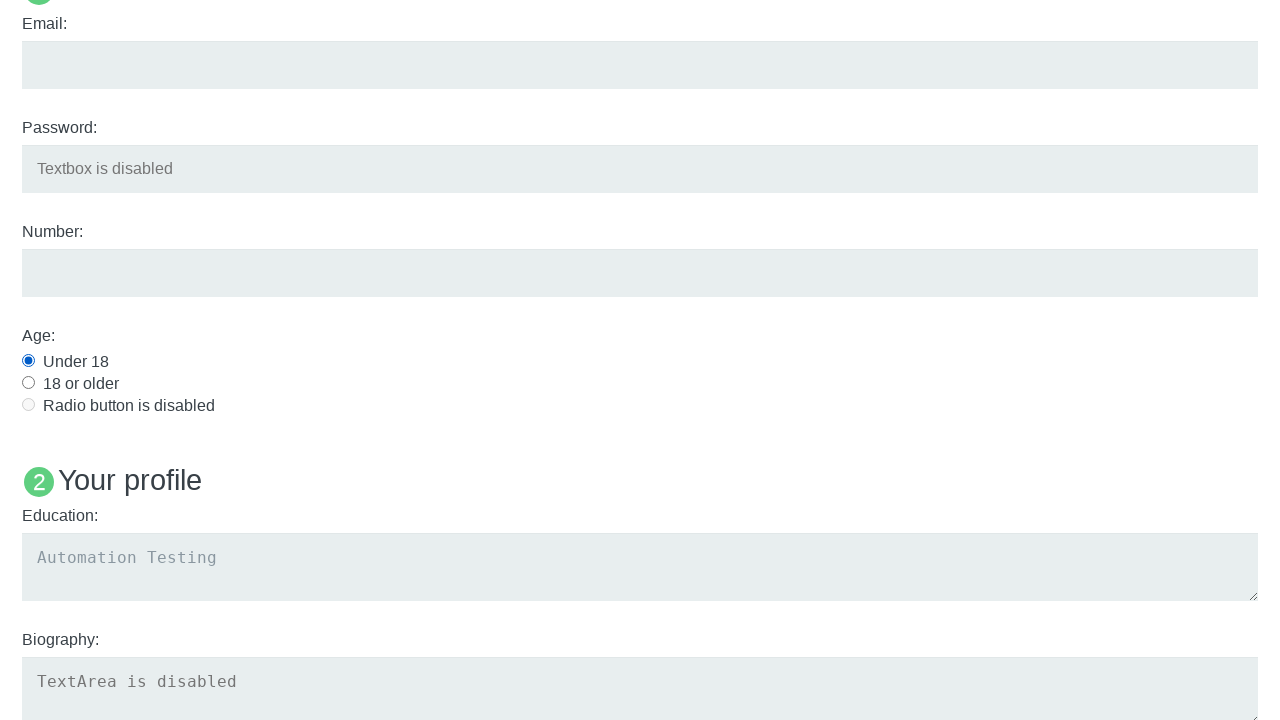

Waited for disabled checkbox to load
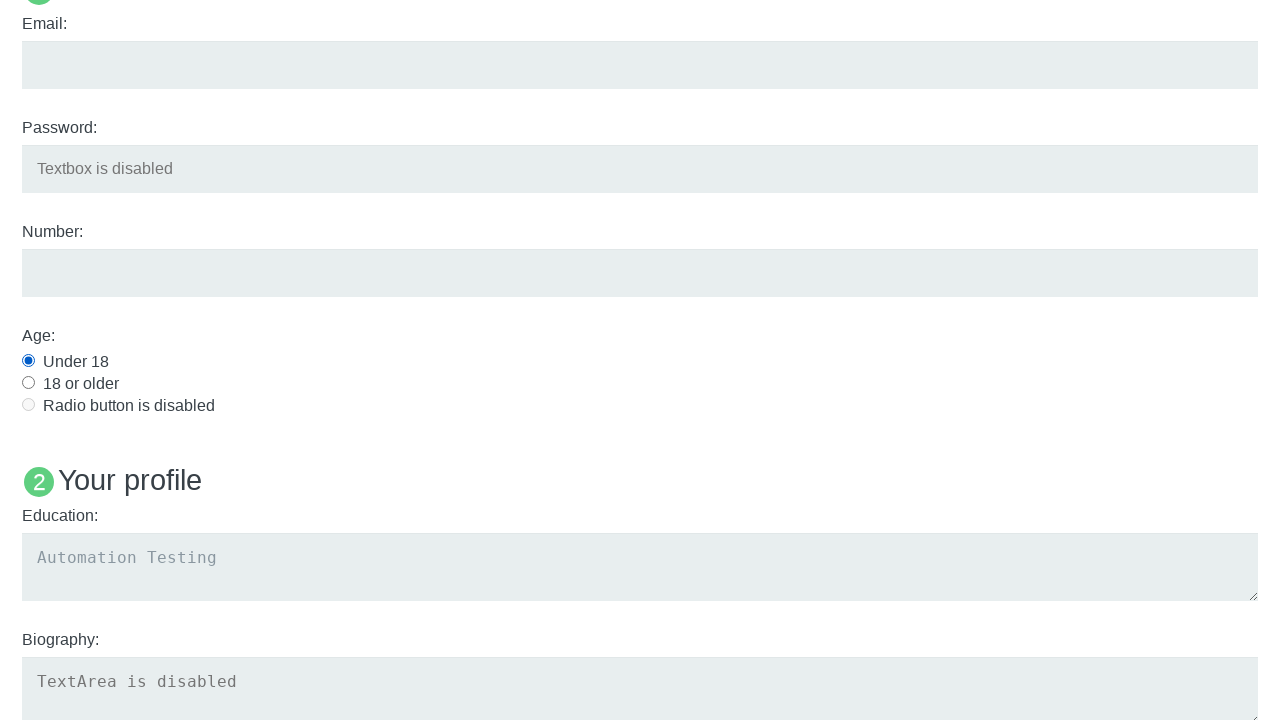

Waited for slider-1 to load
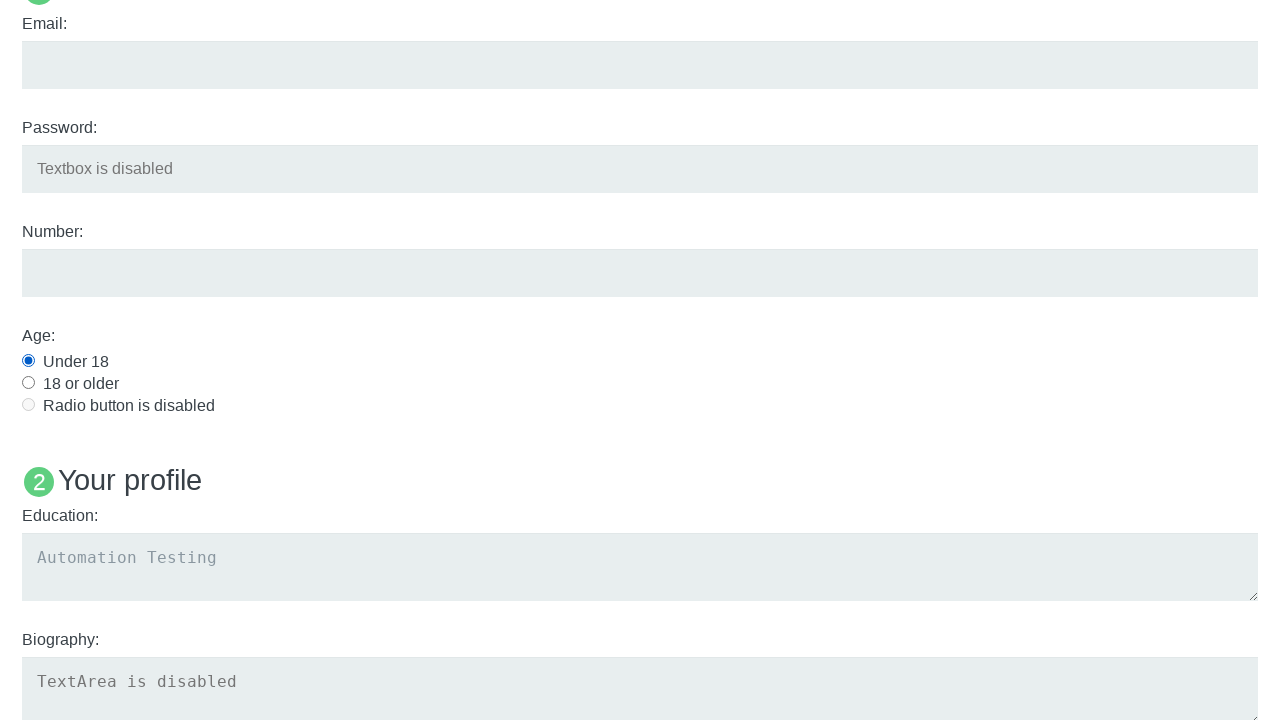

Waited for slider-2 to load
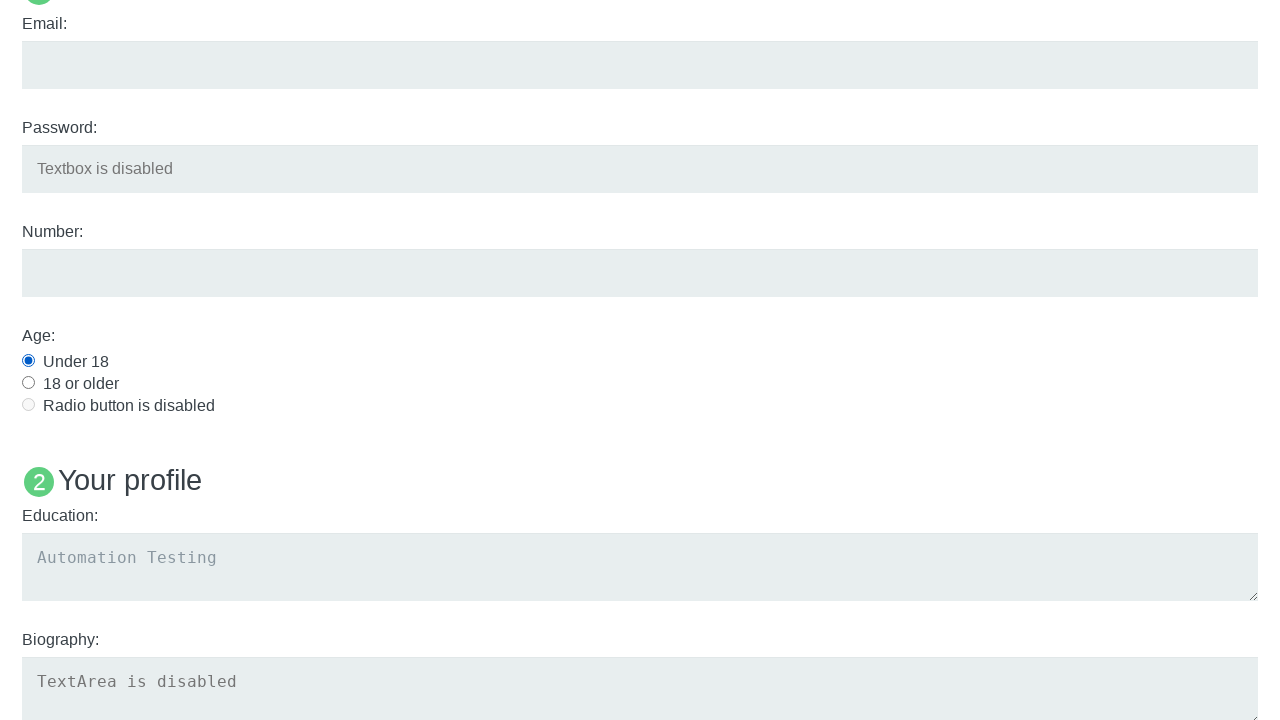

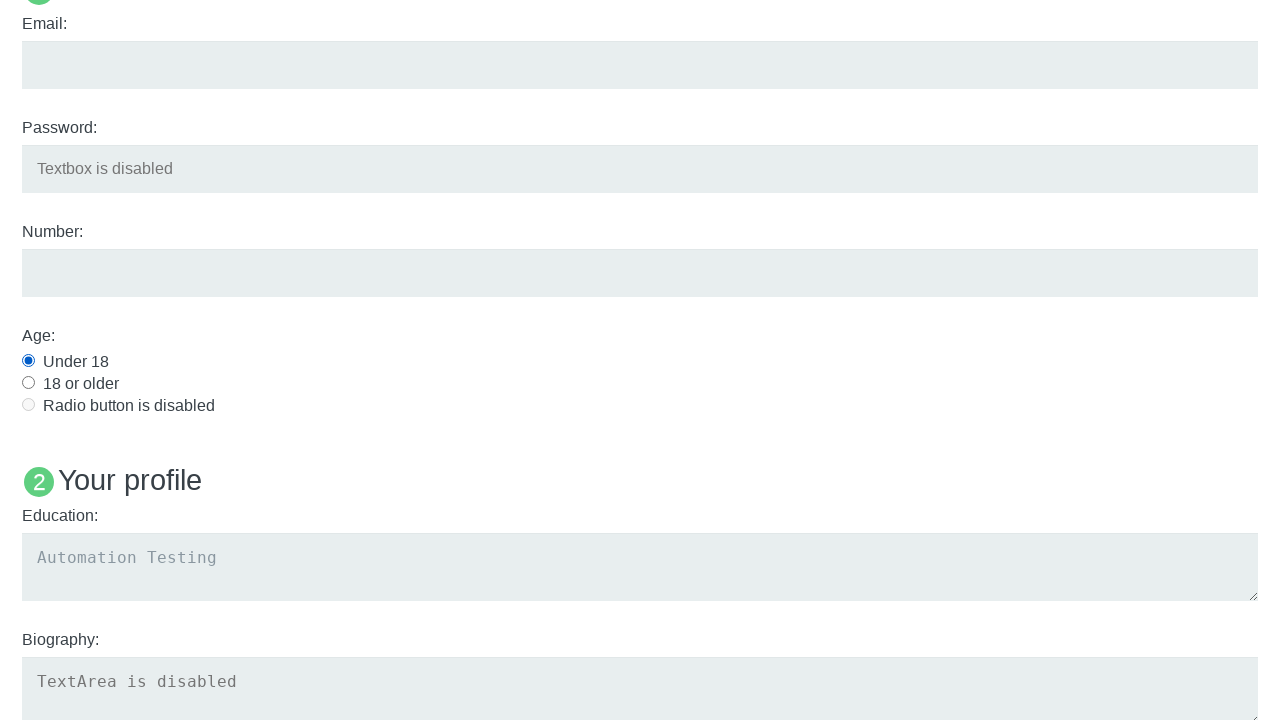